Tests dynamic loading functionality by clicking a button and waiting for dynamically loaded content to appear

Starting URL: https://the-internet.herokuapp.com/dynamic_loading/1

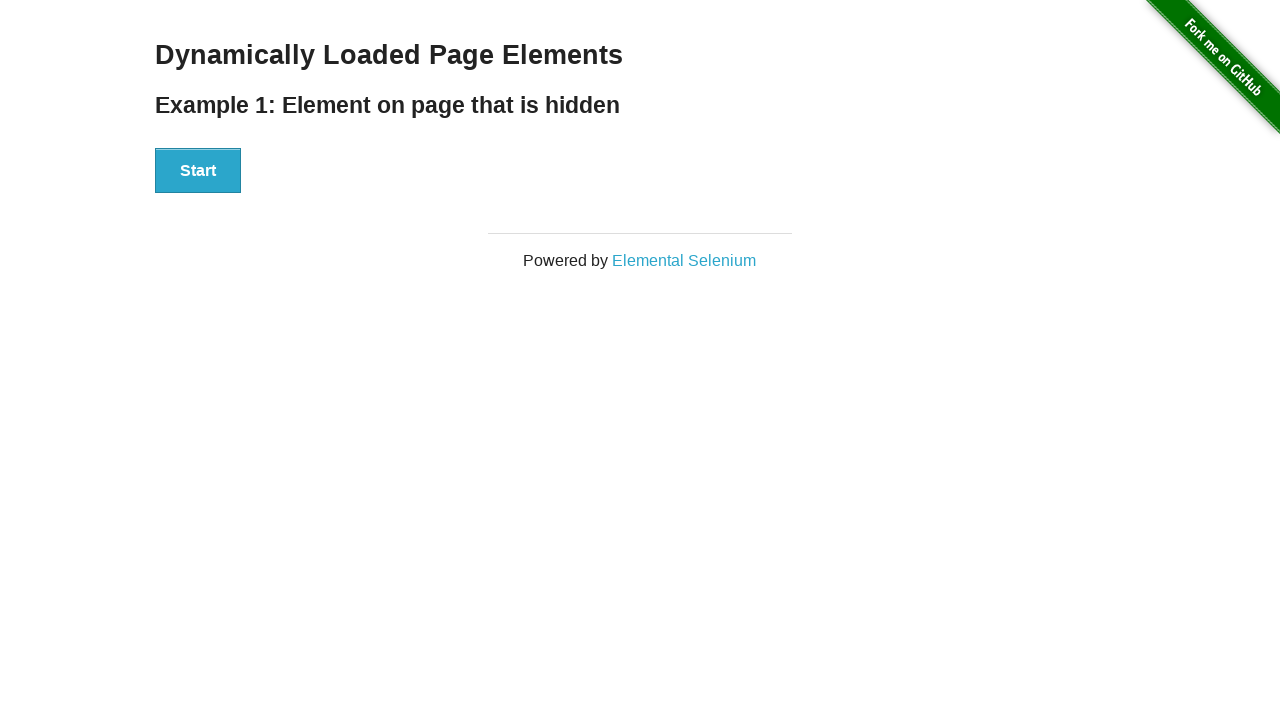

Clicked start button to trigger dynamic loading at (198, 171) on button
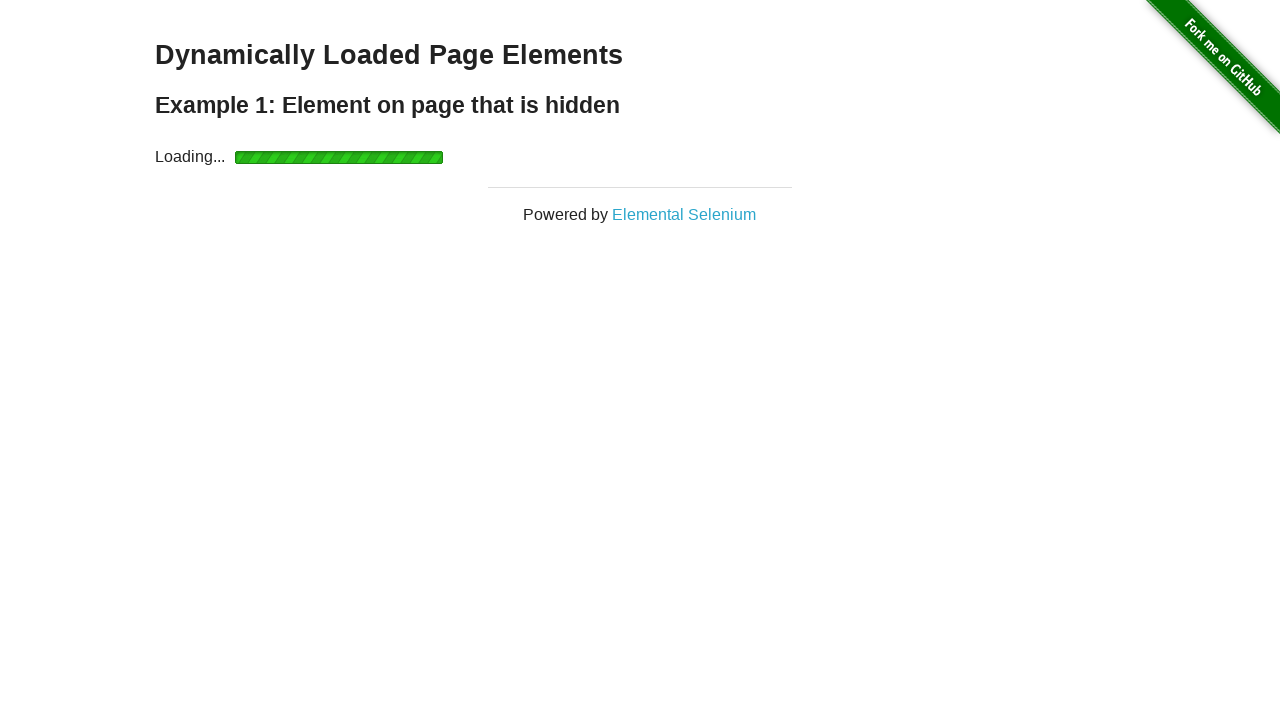

Waited for dynamically loaded element to appear
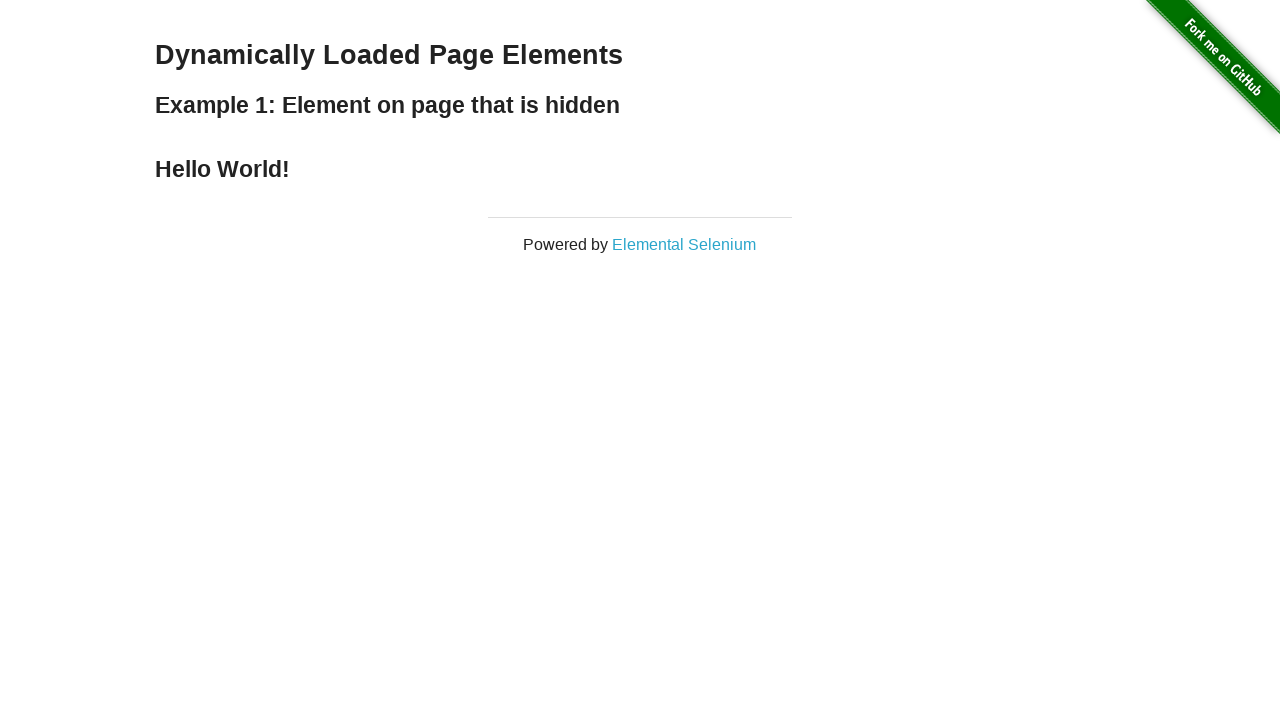

Retrieved text from loaded element: '
    Hello World!
  '
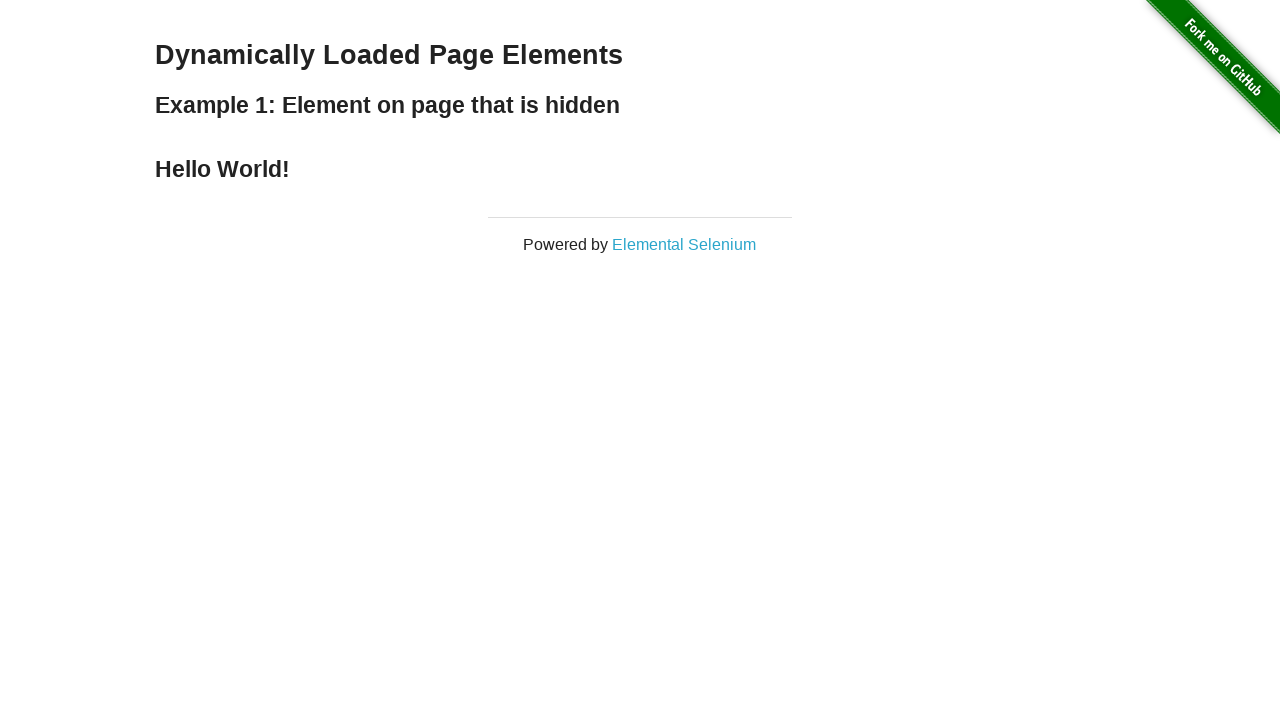

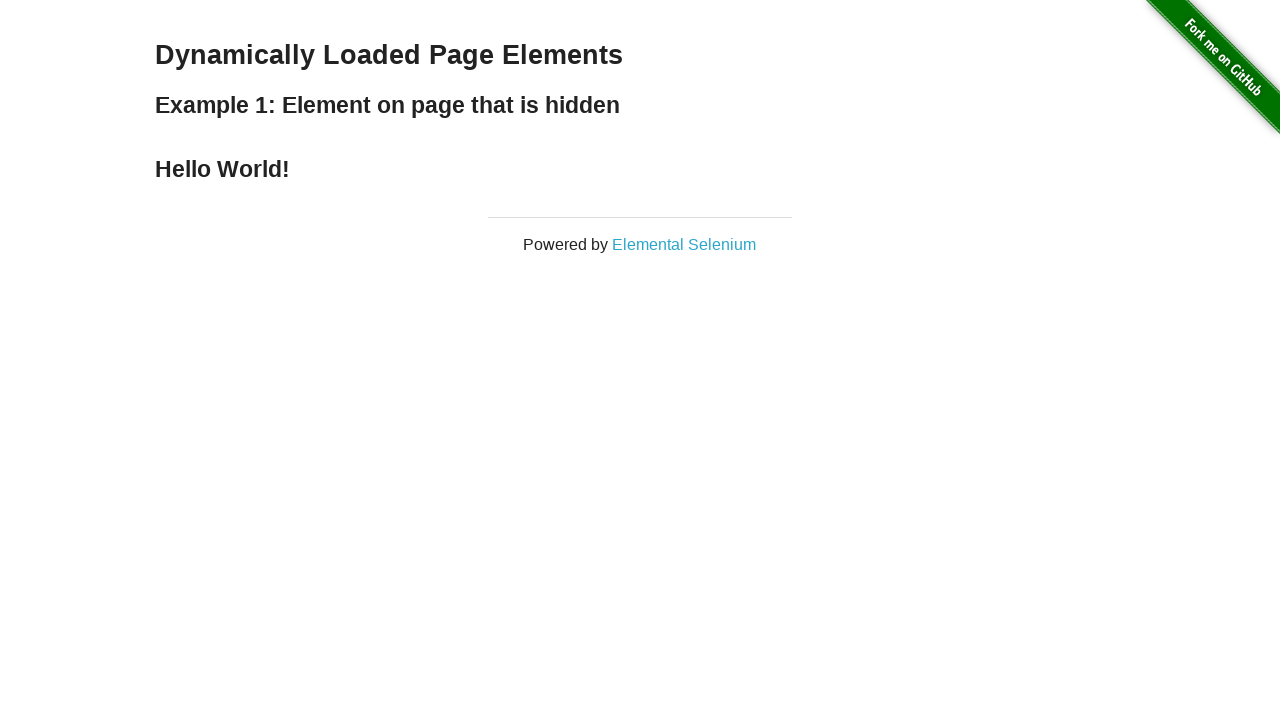